Tests sign-up form validation with a password that is too long (20 characters), expecting an error alert about maximum password length

Starting URL: https://svburger1.co.il/#/HomePage

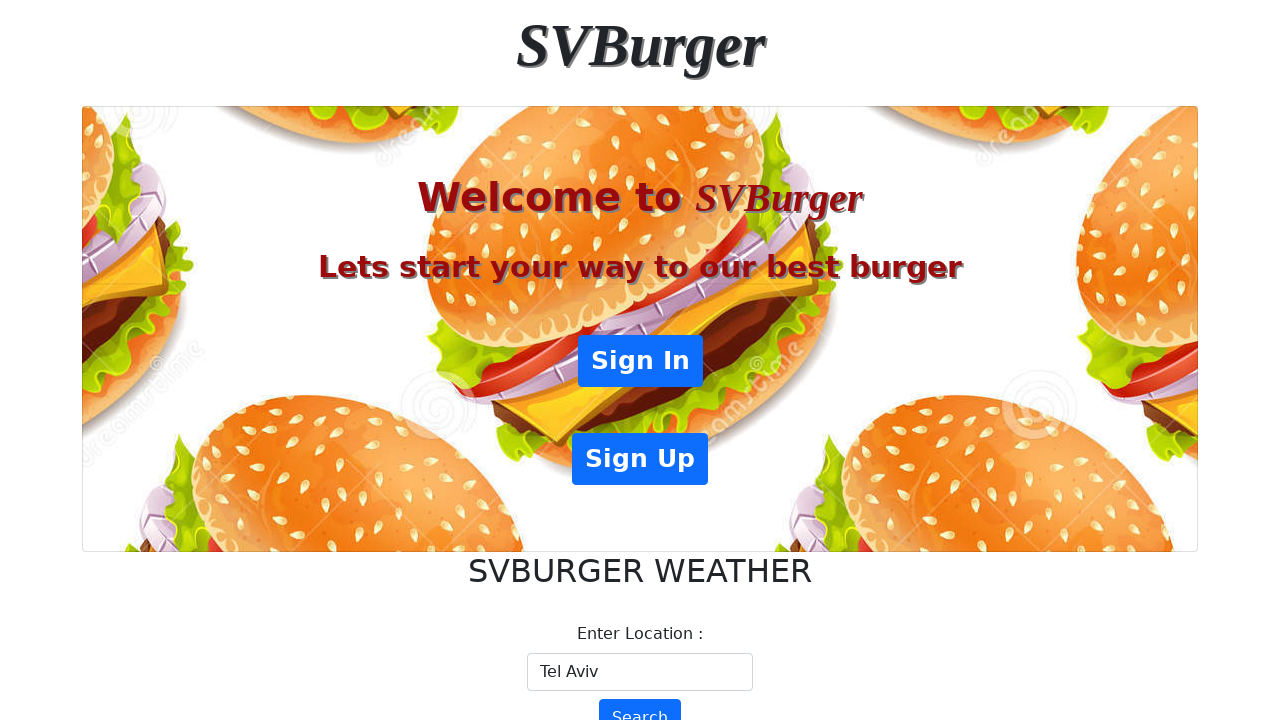

Clicked Sign Up button to open registration form at (640, 459) on xpath=//button[text() ="Sign Up"]
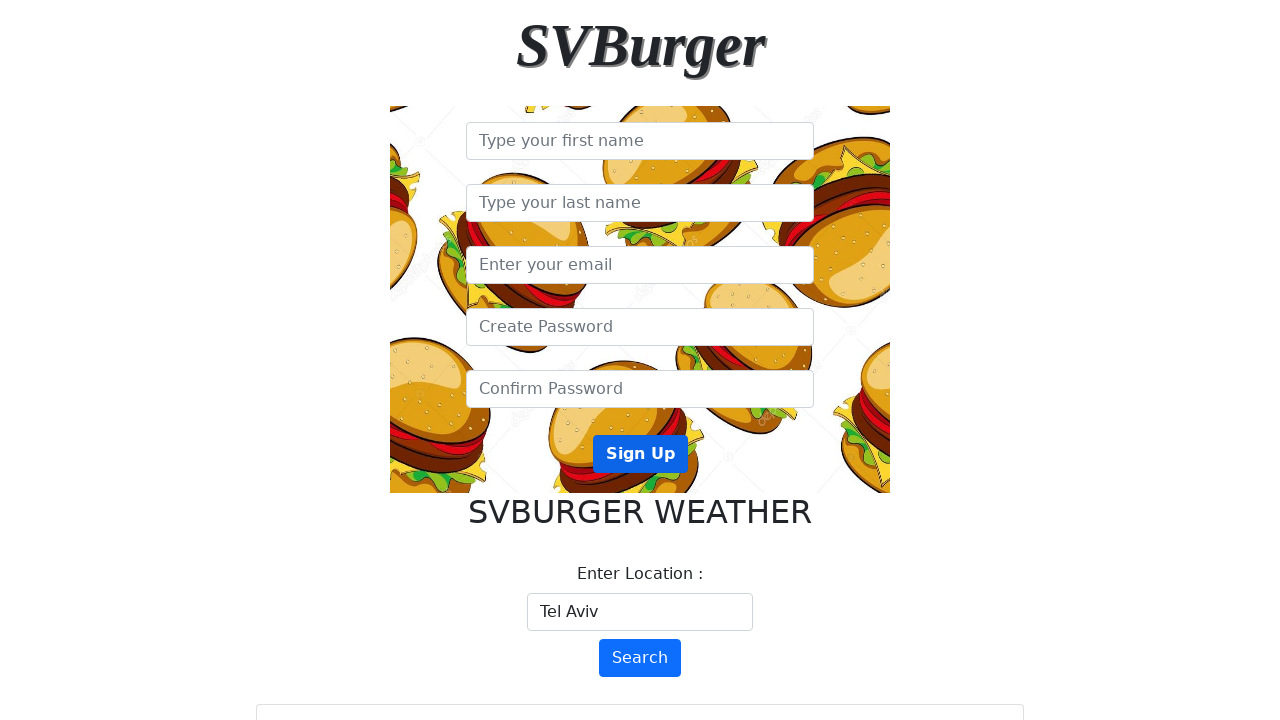

Filled first name field with 'roziel' on //input[@placeholder="Type your first name"]
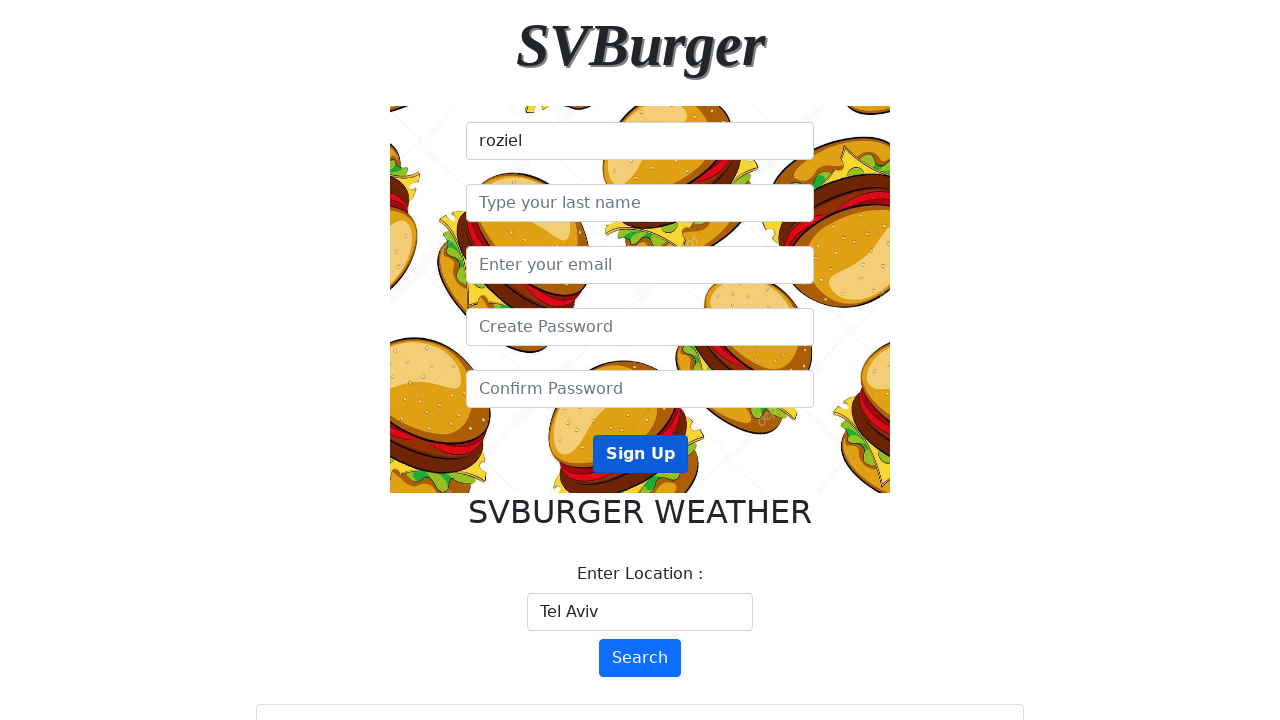

Filled last name field with 'elhazov' on //input[@placeholder="Type your last name"]
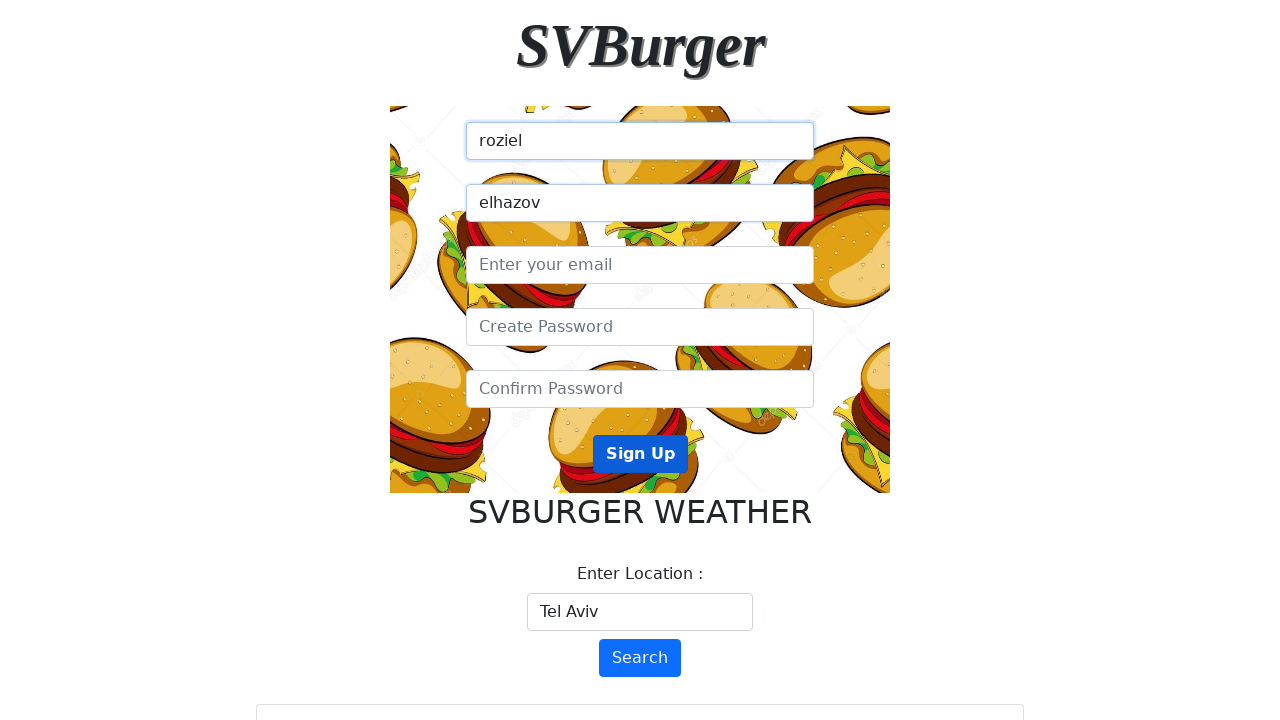

Filled email field with 'hytgfnm@gmail.com' on //input[@placeholder="Enter your email"]
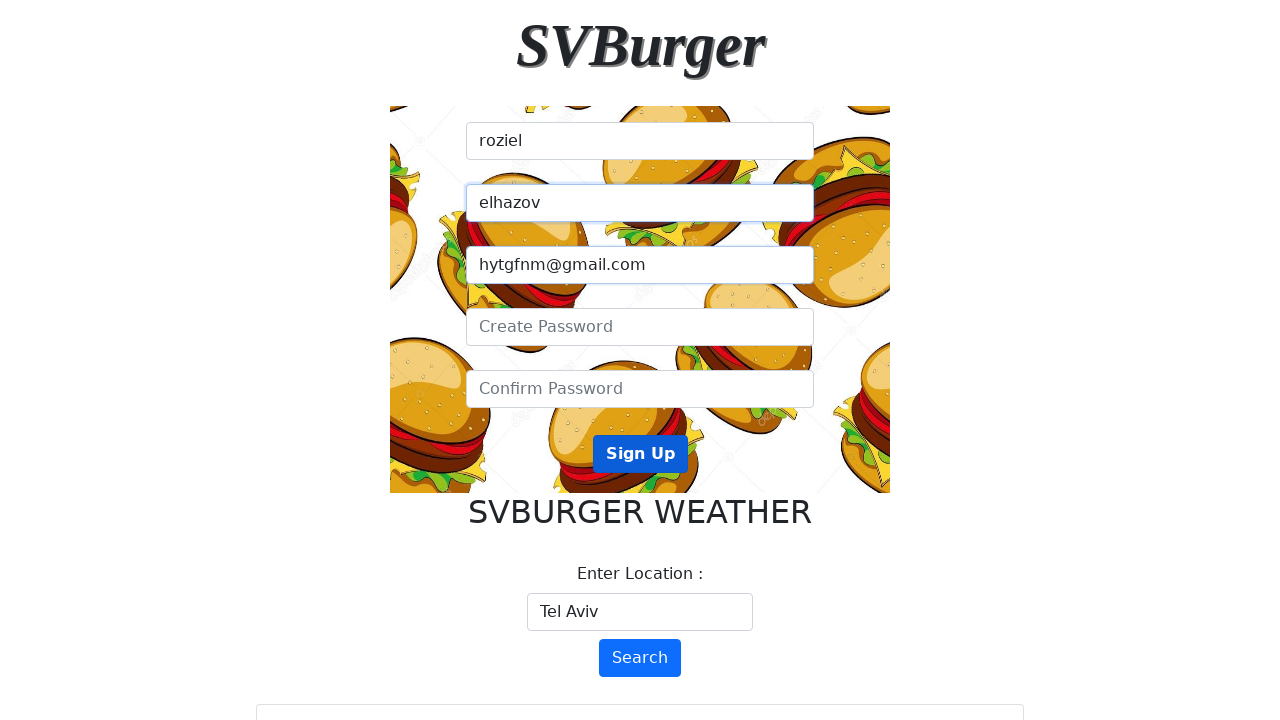

Filled password field with 20-character password (invalid length) on //input[@placeholder="Create Password"]
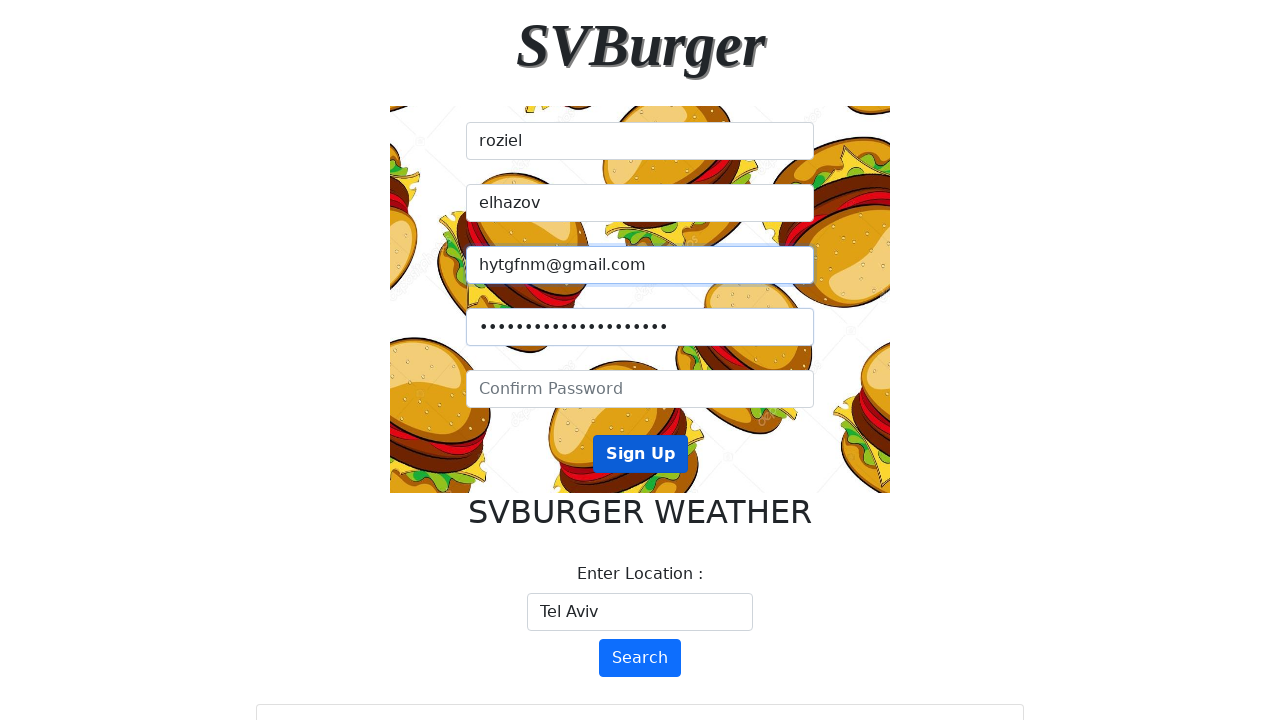

Filled confirm password field with same 20-character password on //input[@placeholder="Confirm Password"]
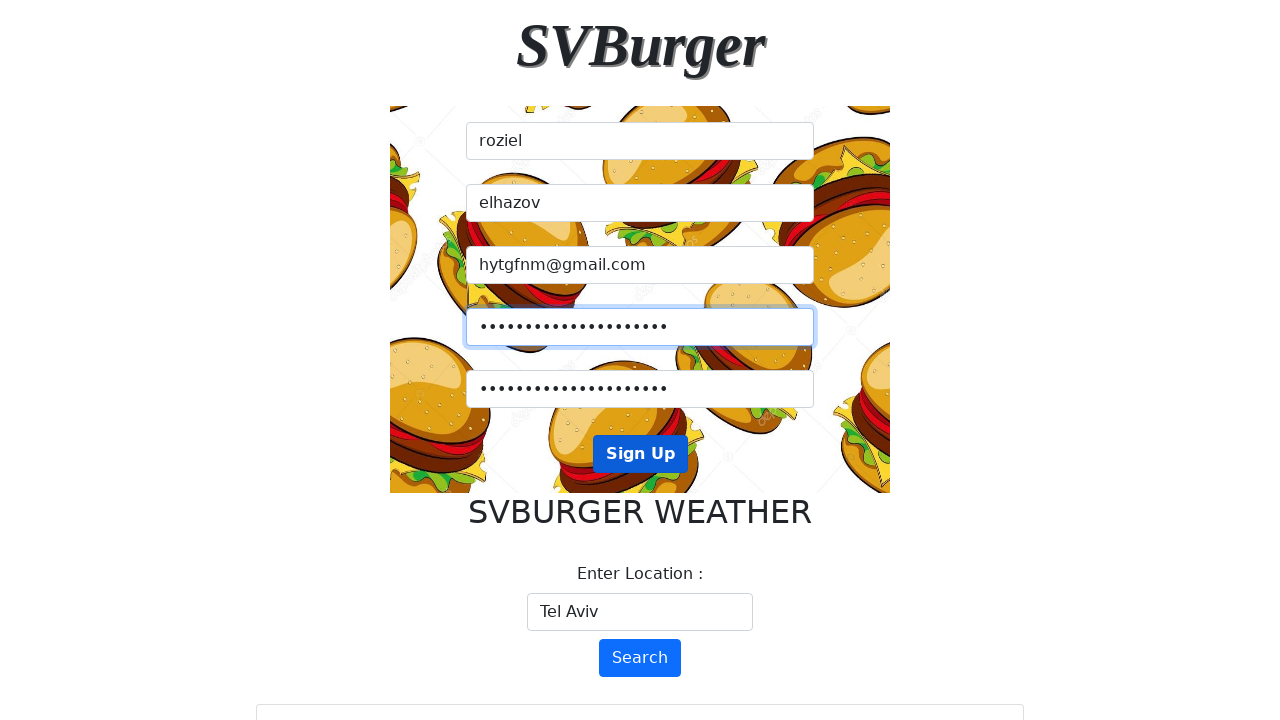

Clicked Sign Up button to submit registration form with invalid password at (640, 454) on xpath=//button[text() ="Sign Up"]
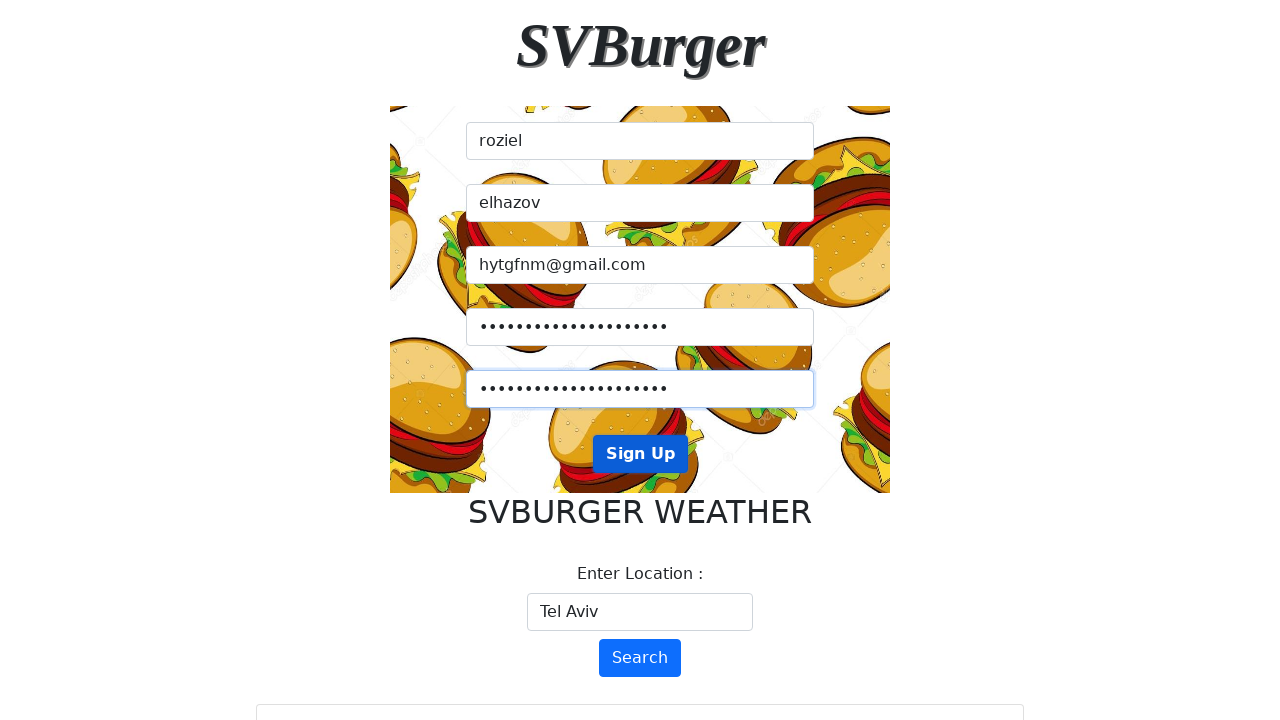

Set up dialog handler to accept alert about maximum password length
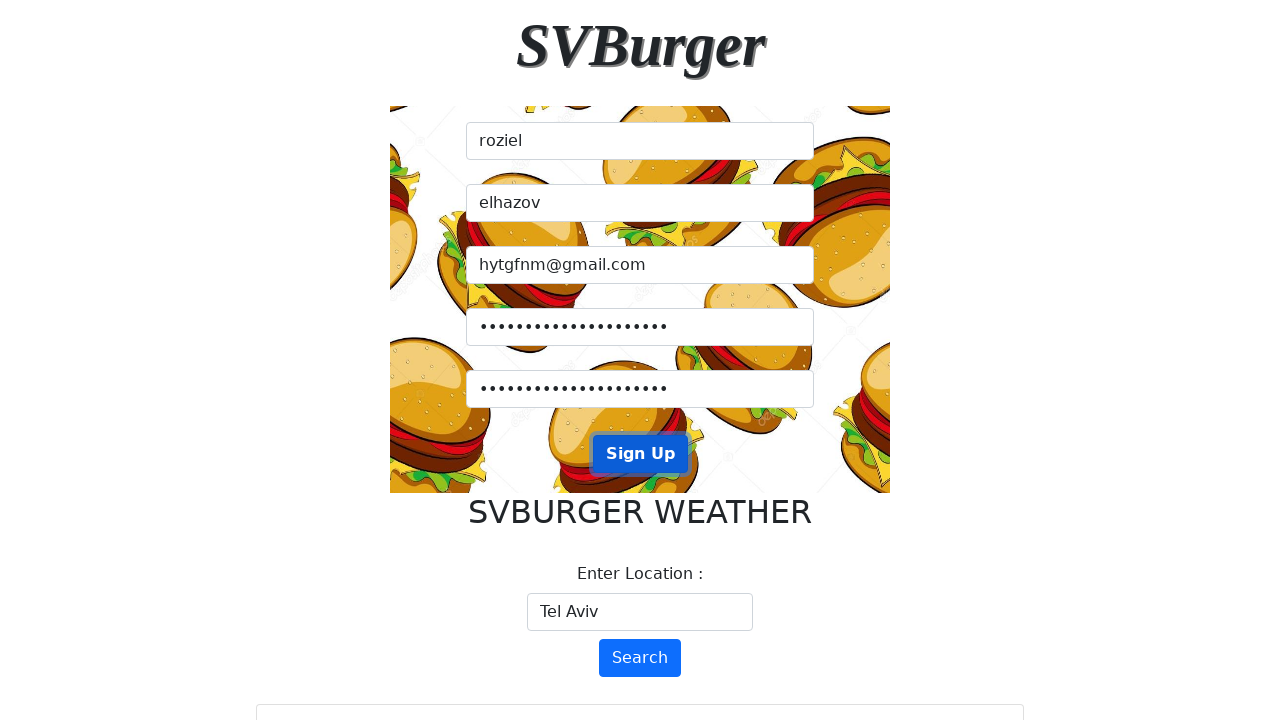

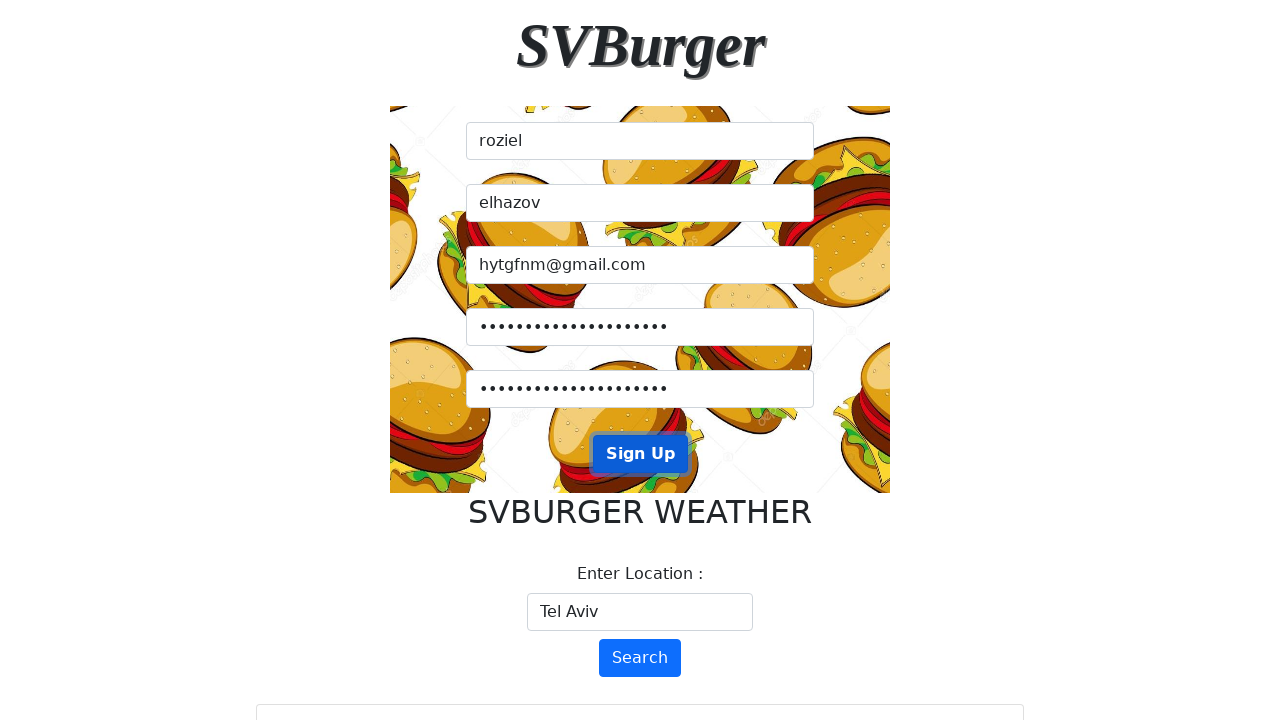